Tests dropdown selection functionality by selecting a country option using visible text

Starting URL: https://demoapps.qspiders.com/ui/dropdown?sublist=0

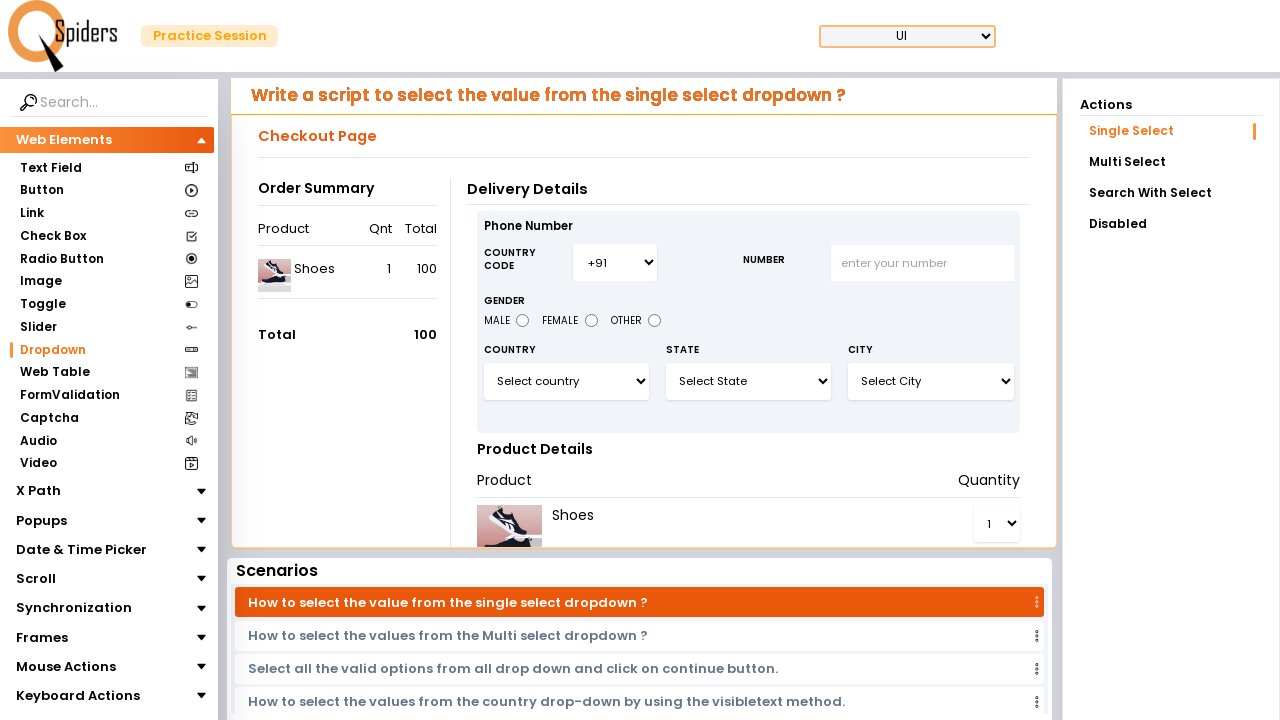

Dropdown element #select3 loaded and available
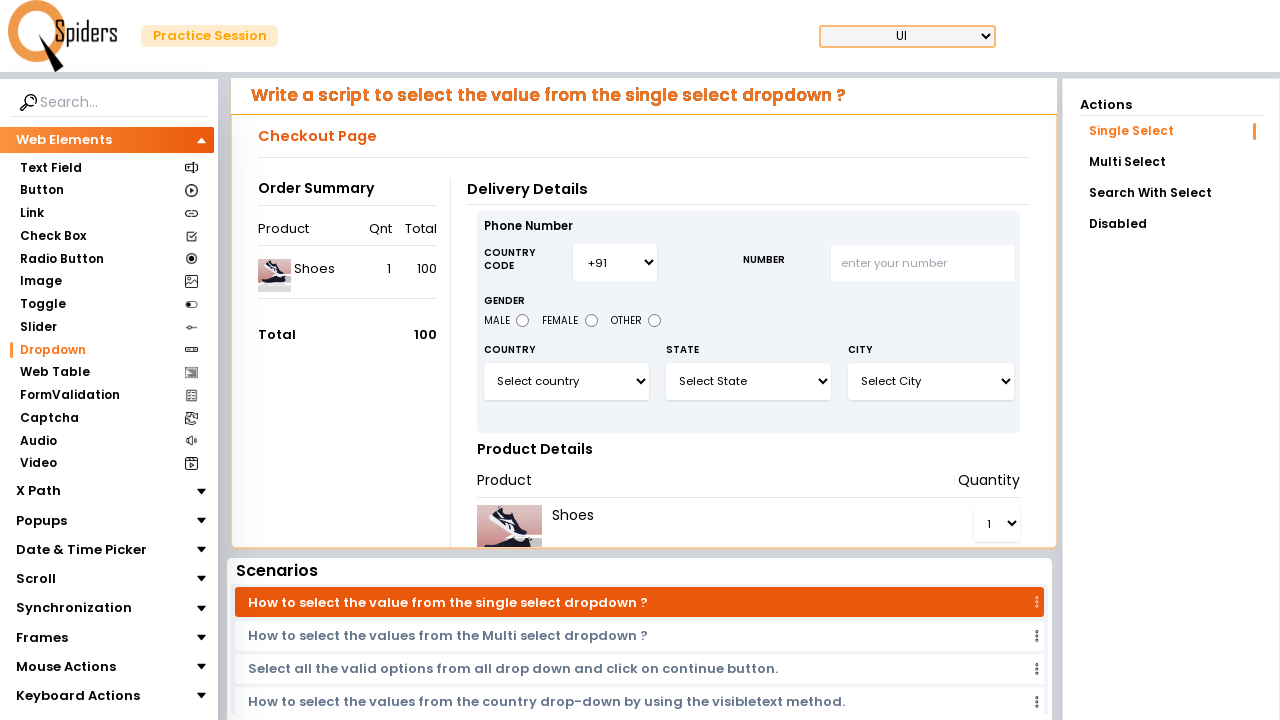

Selected 'United Kingdom' from dropdown by visible text on #select3
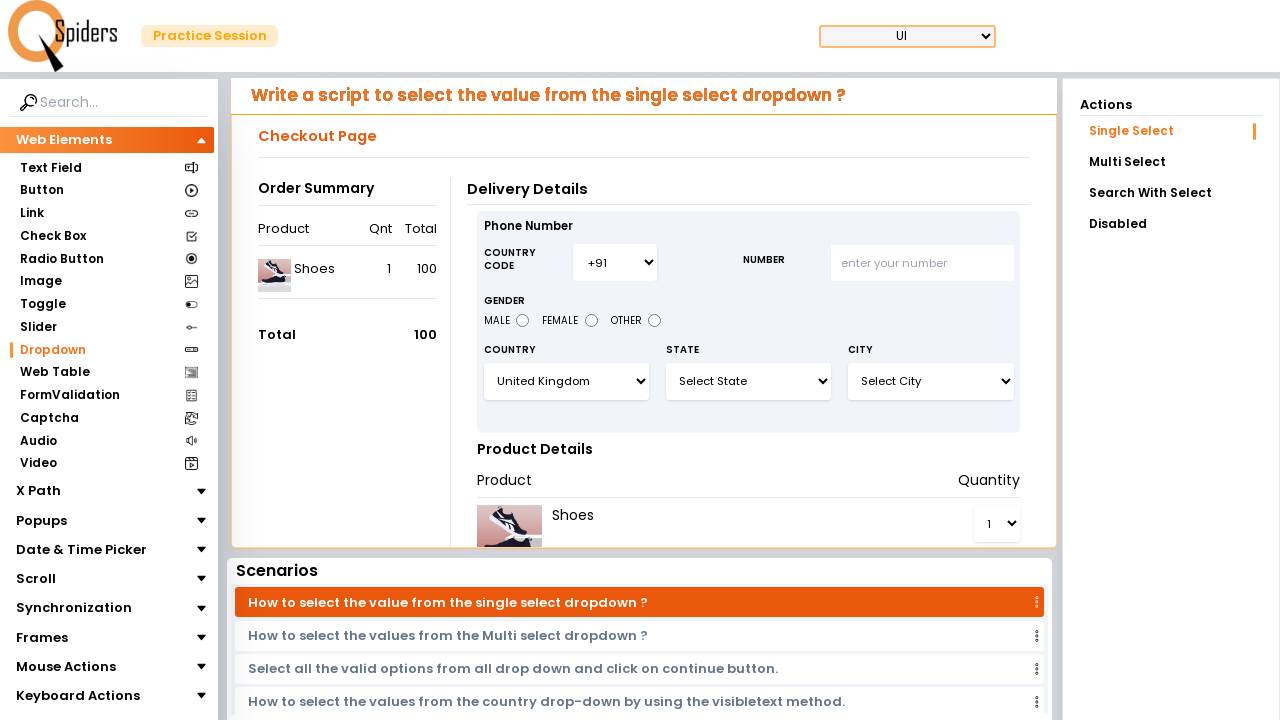

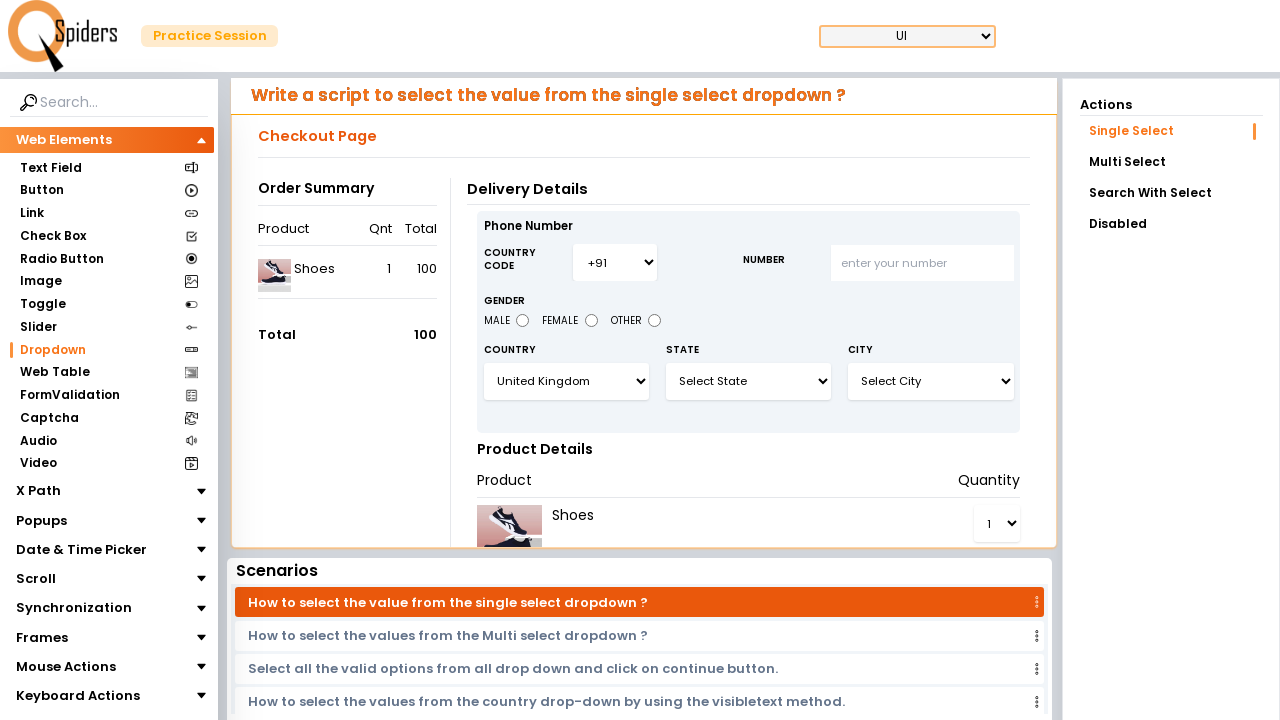